Tests AJIO website search and filter functionality by searching for bags, applying gender and category filters, and verifying that products are displayed

Starting URL: https://www.ajio.com/

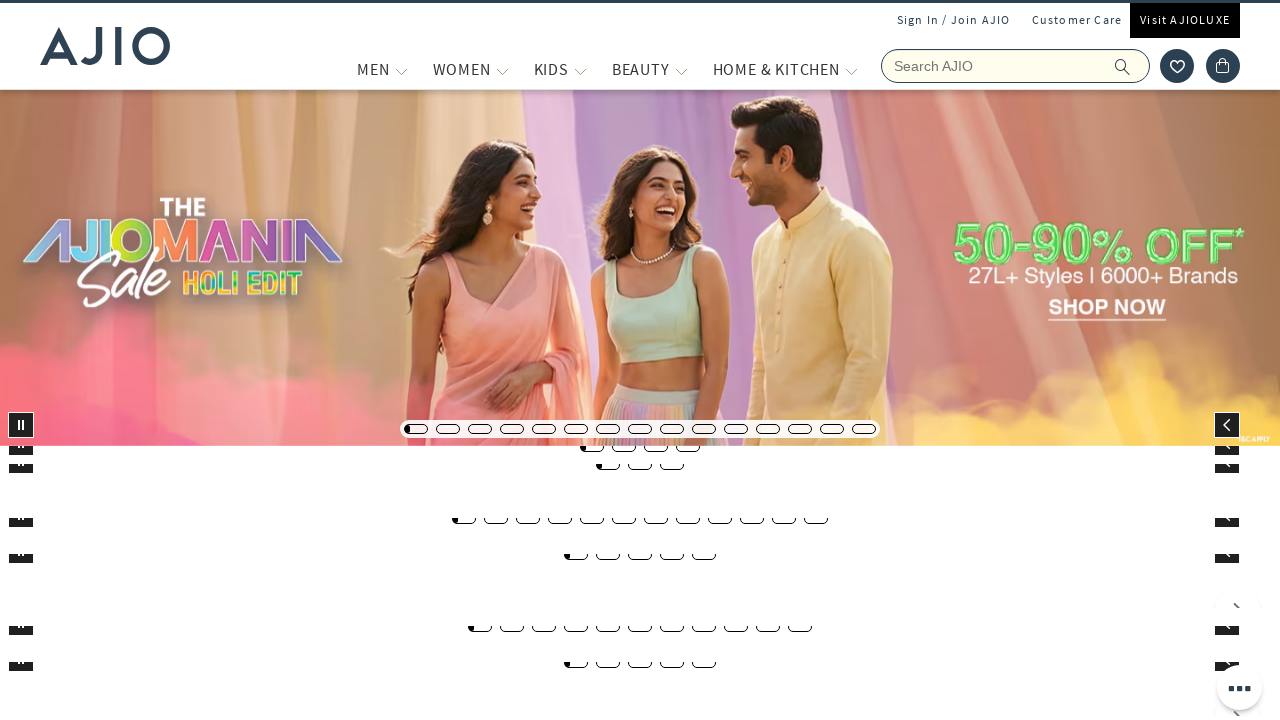

Filled search field with 'bags' on input[name='searchVal']
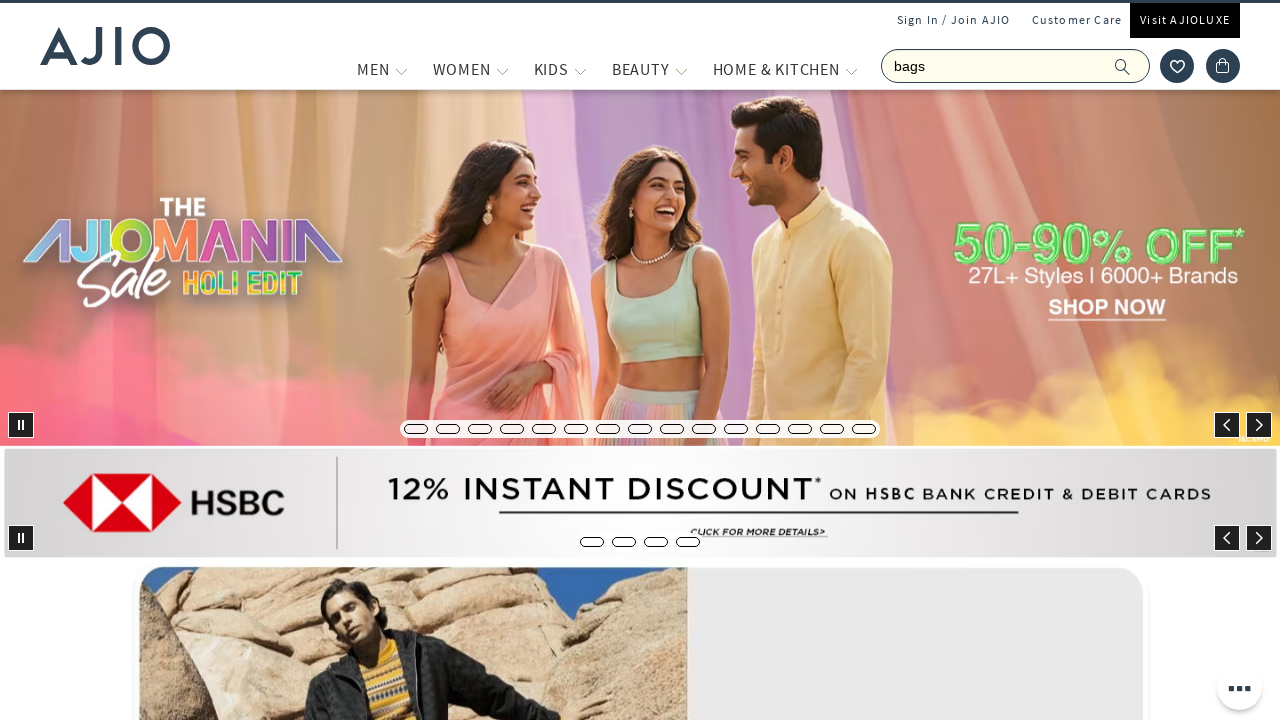

Pressed Enter to search for bags on input[name='searchVal']
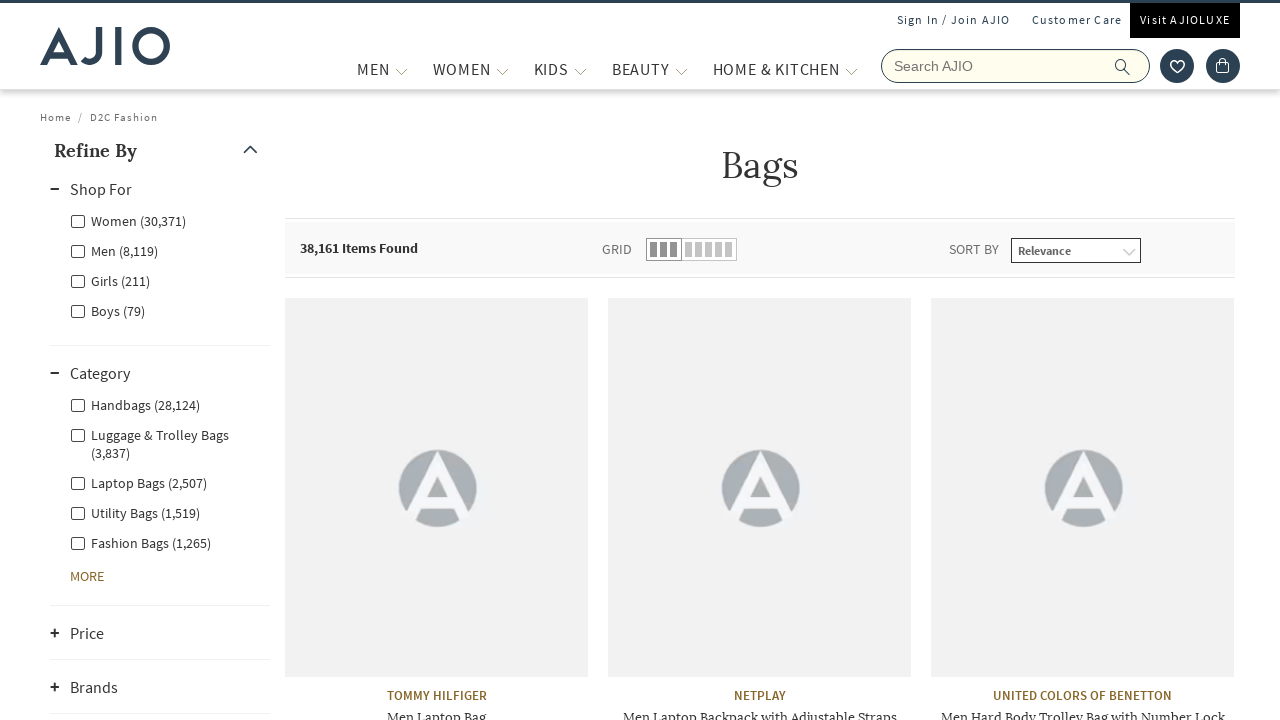

Search results loaded - Men filter selector appeared
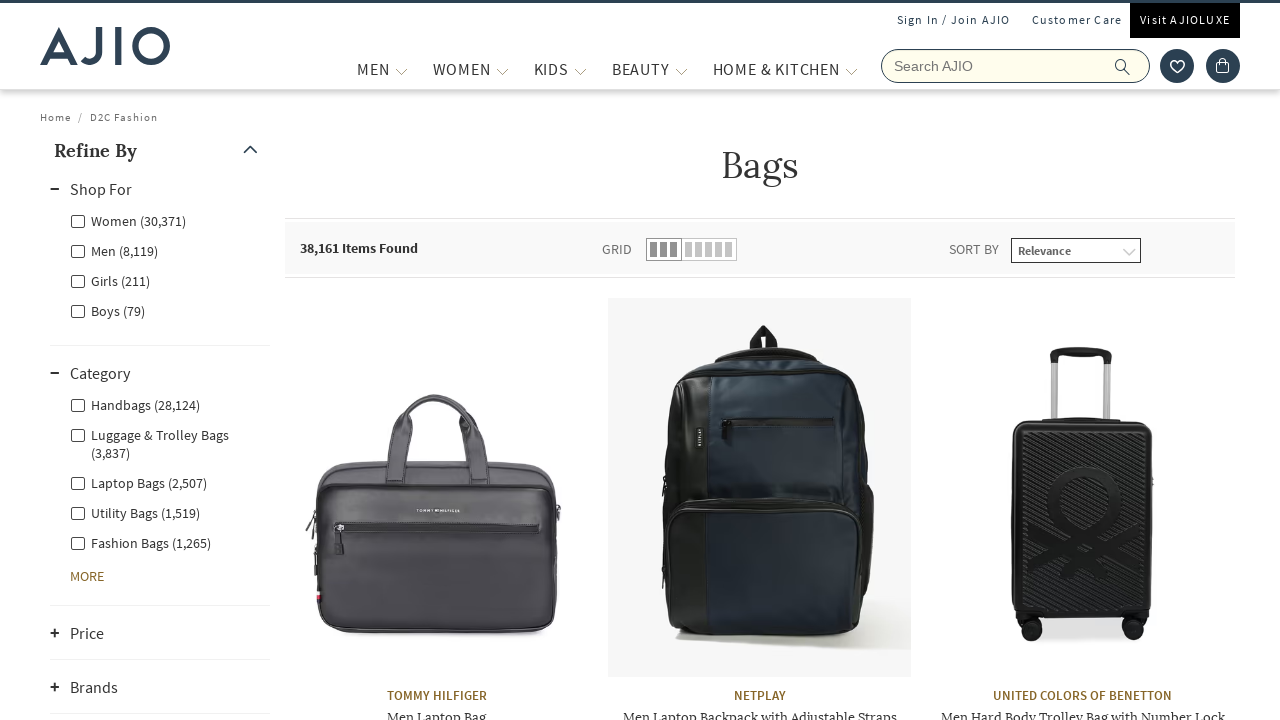

Clicked on Men gender filter at (114, 250) on xpath=//label[@for='Men']
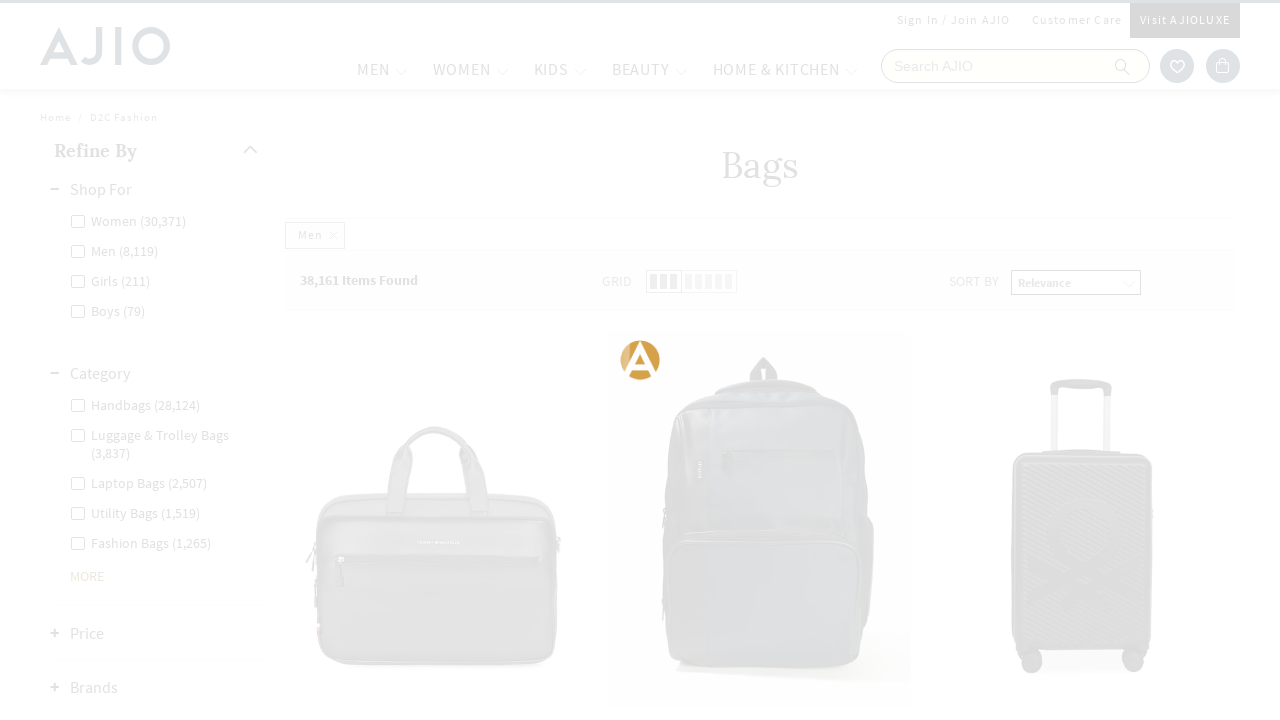

Waited for Men filter to apply
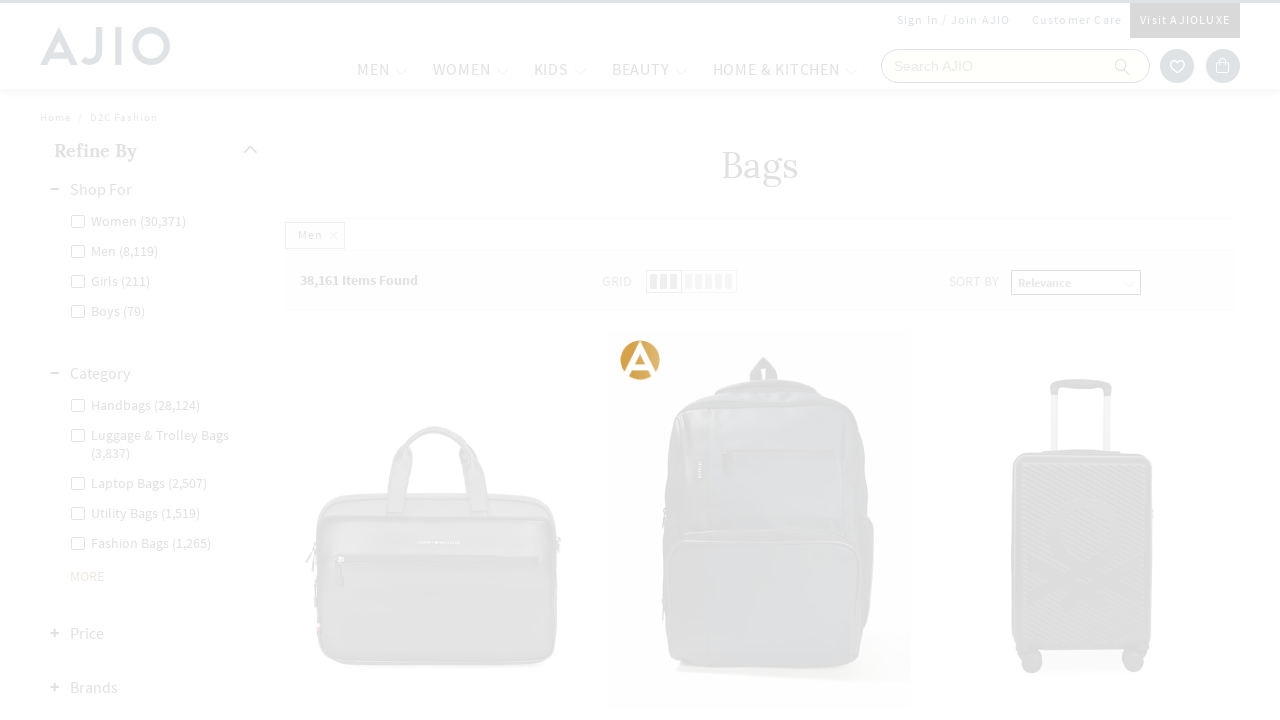

Clicked on Fashion category filter at (140, 482) on xpath=//label[contains(text(),'Fashion')]
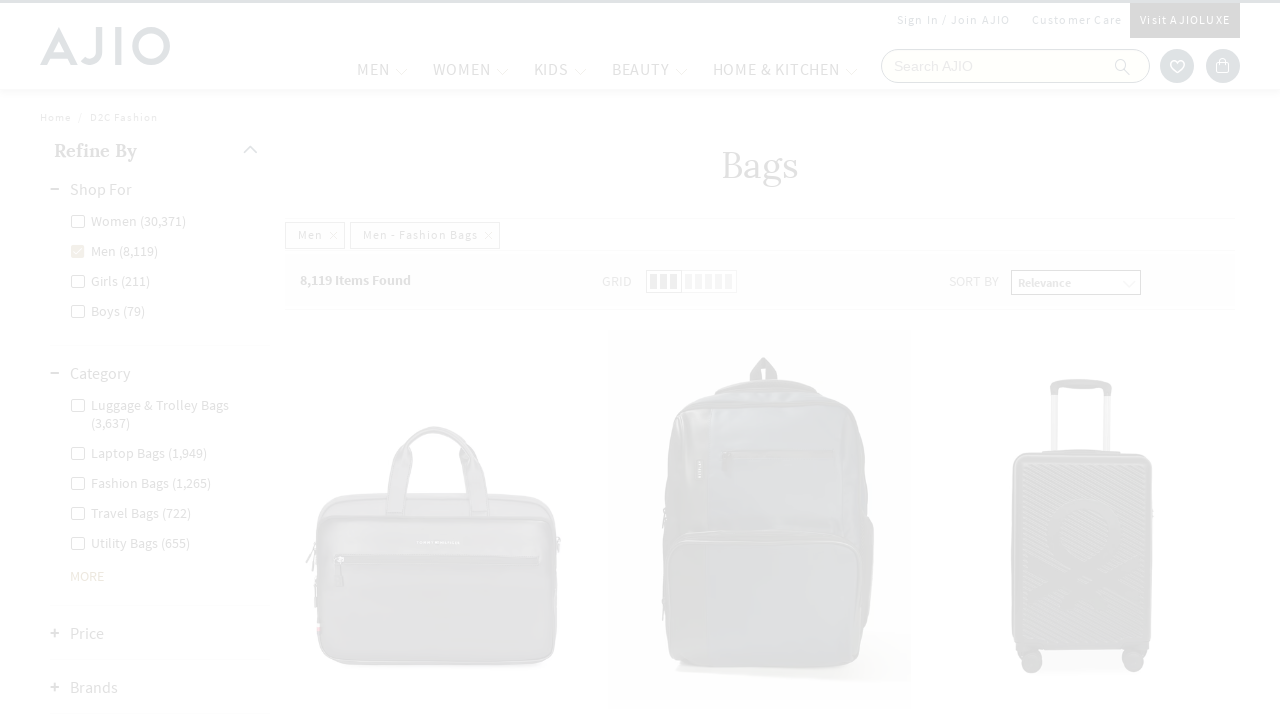

Waited for Fashion filter to apply
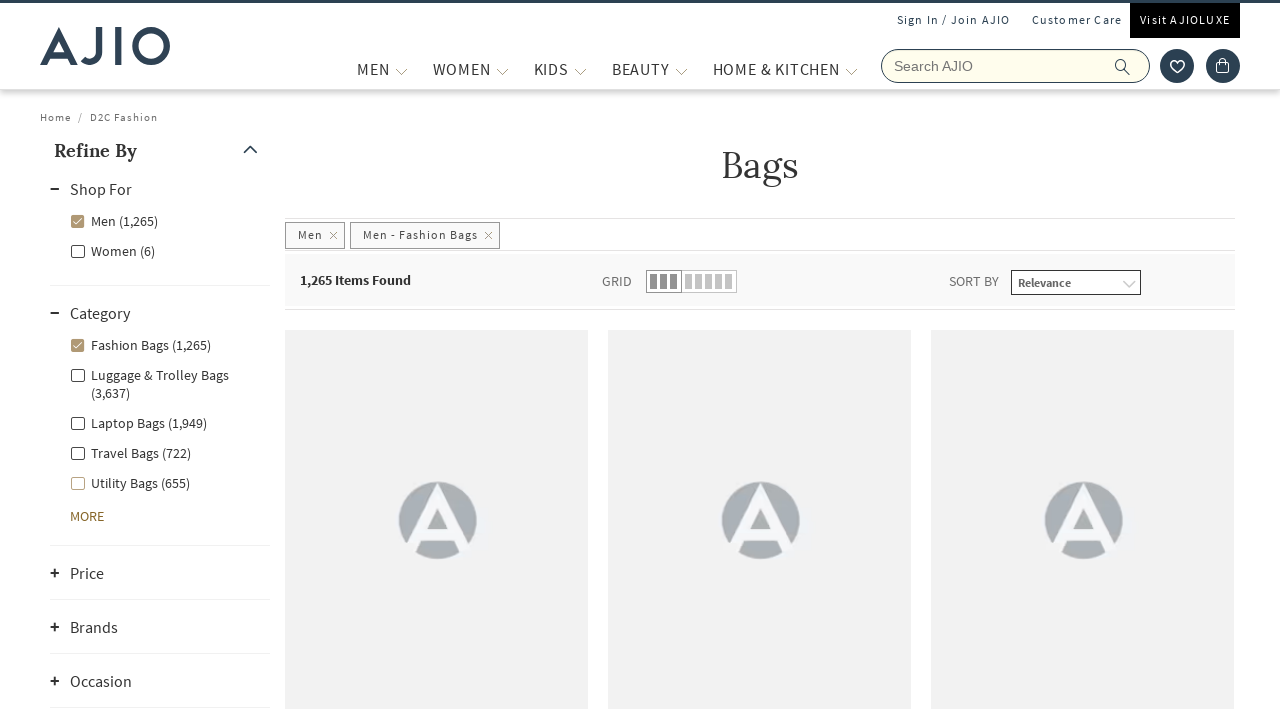

Product length/count element is visible
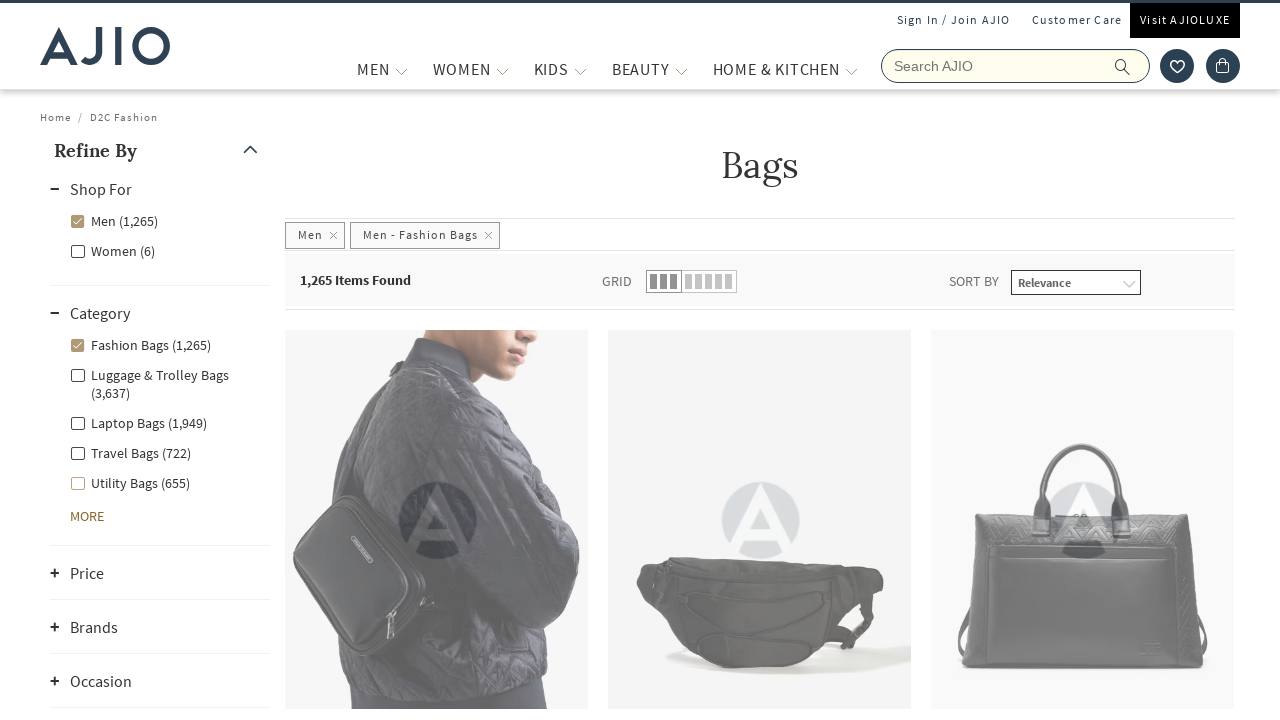

Product brand elements are visible
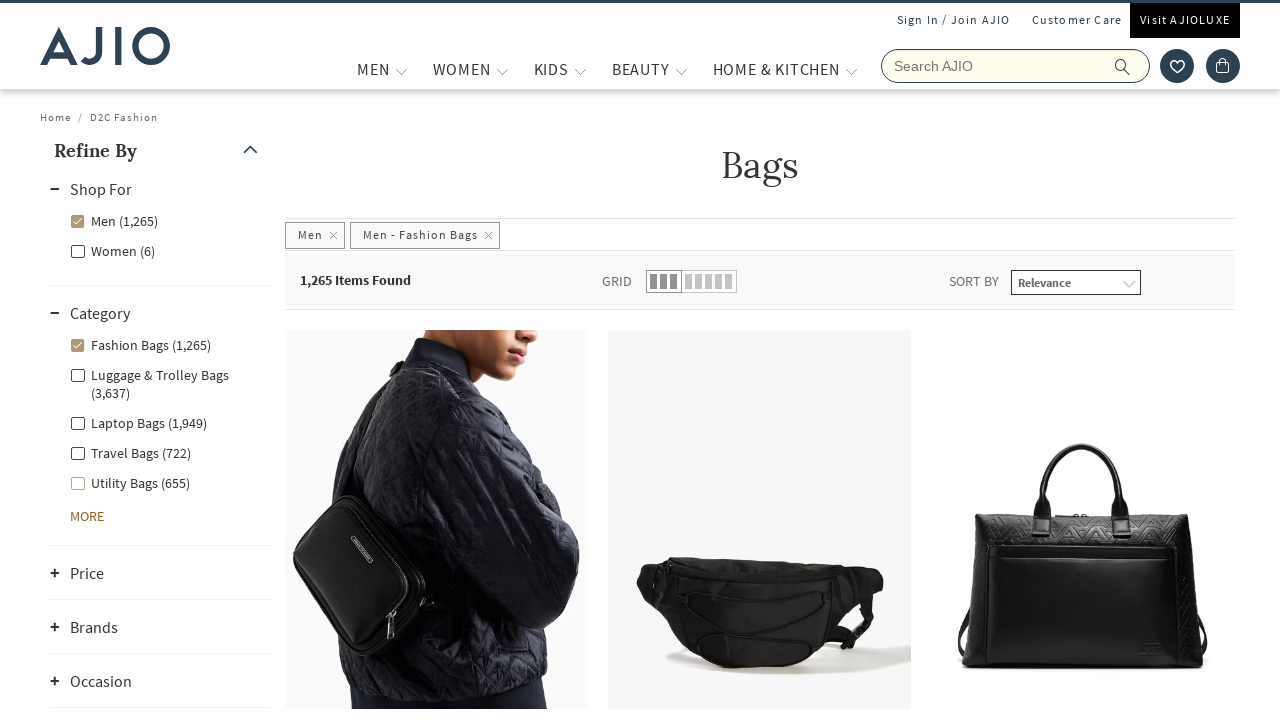

Product name elements are visible - filtered results confirmed
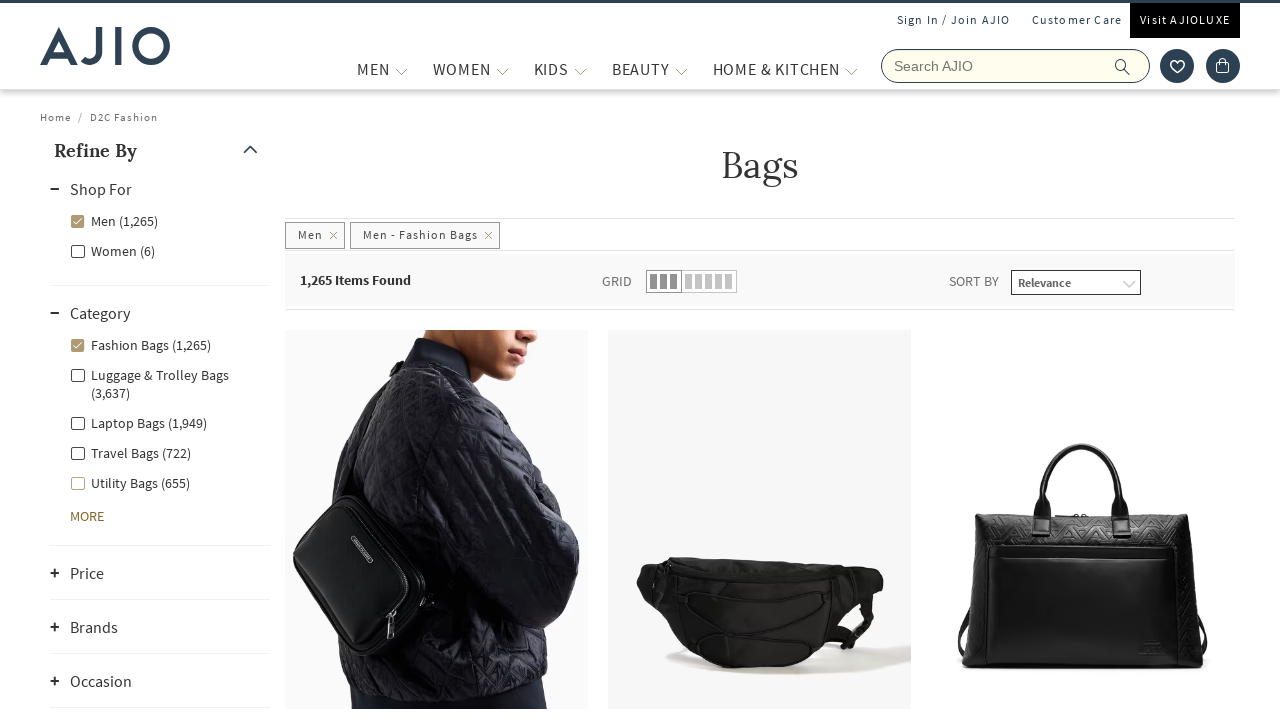

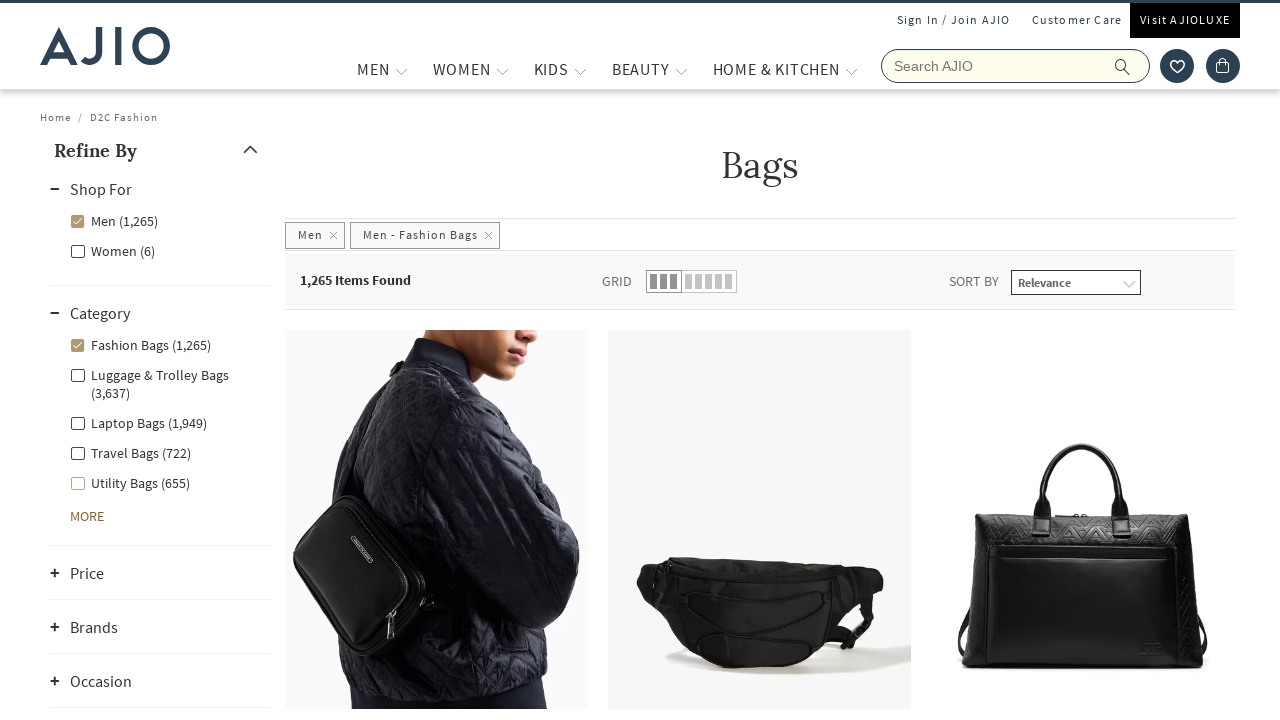